Tests drag and drop functionality by dragging a fried chicken menu item to the plate area using data transfer events

Starting URL: https://kitchen.applitools.com/ingredients/drag-and-drop

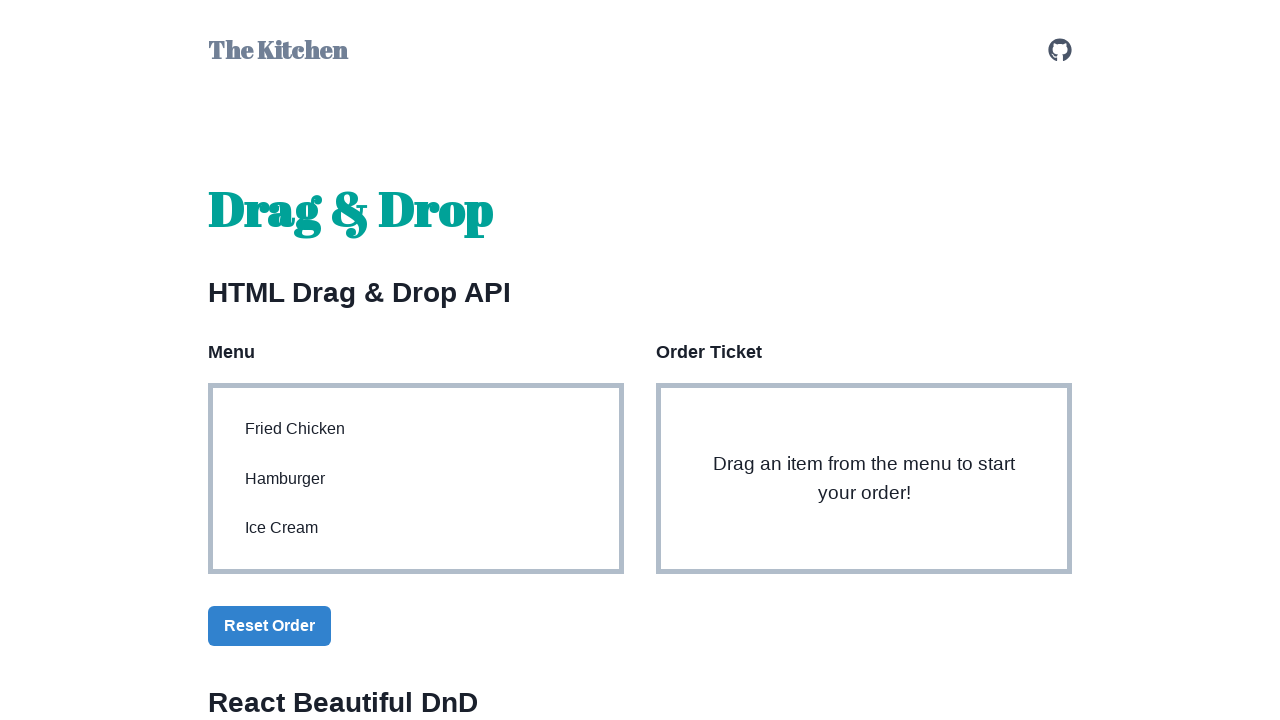

Located fried chicken menu item element
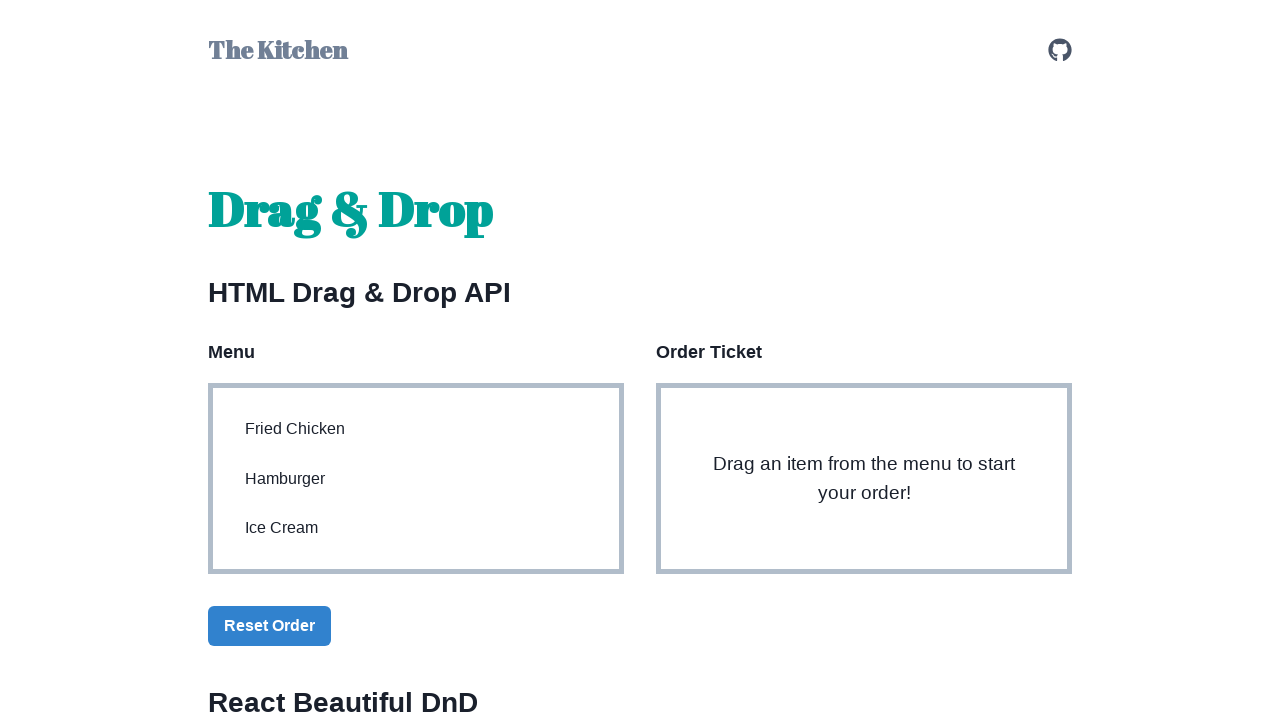

Located plate area target element
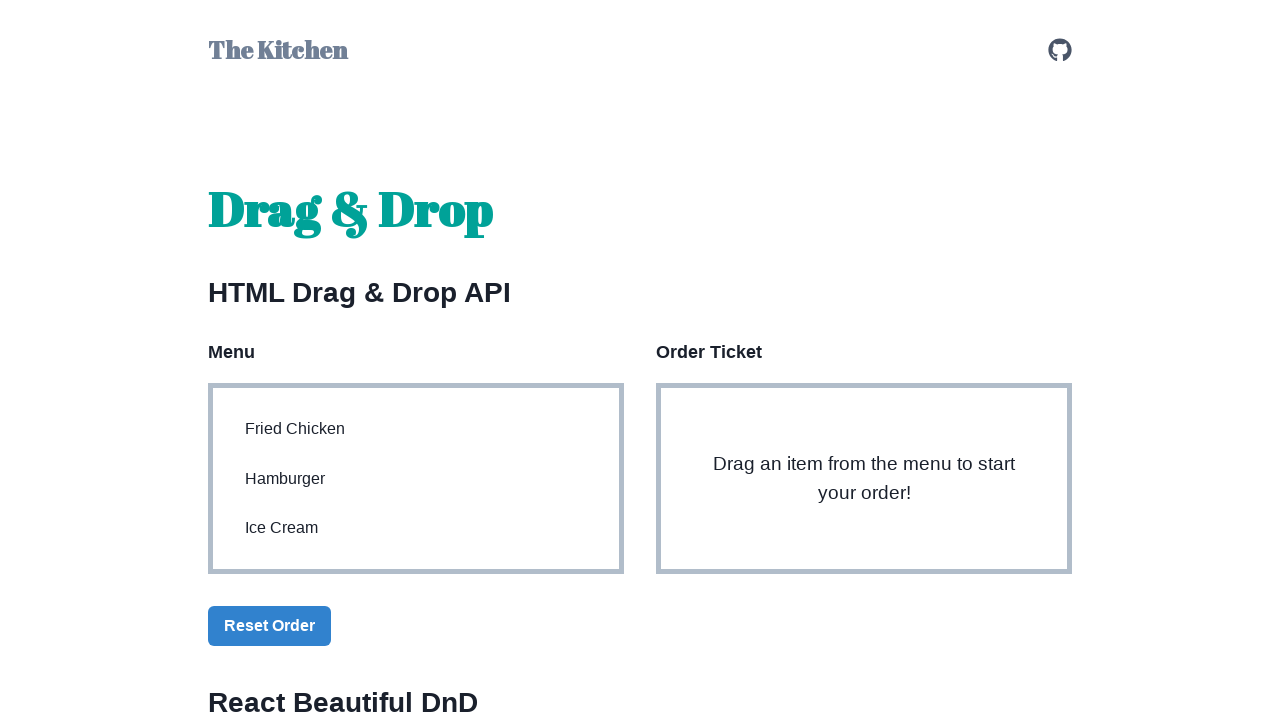

Dragged fried chicken menu item to plate area using data transfer events at (864, 479)
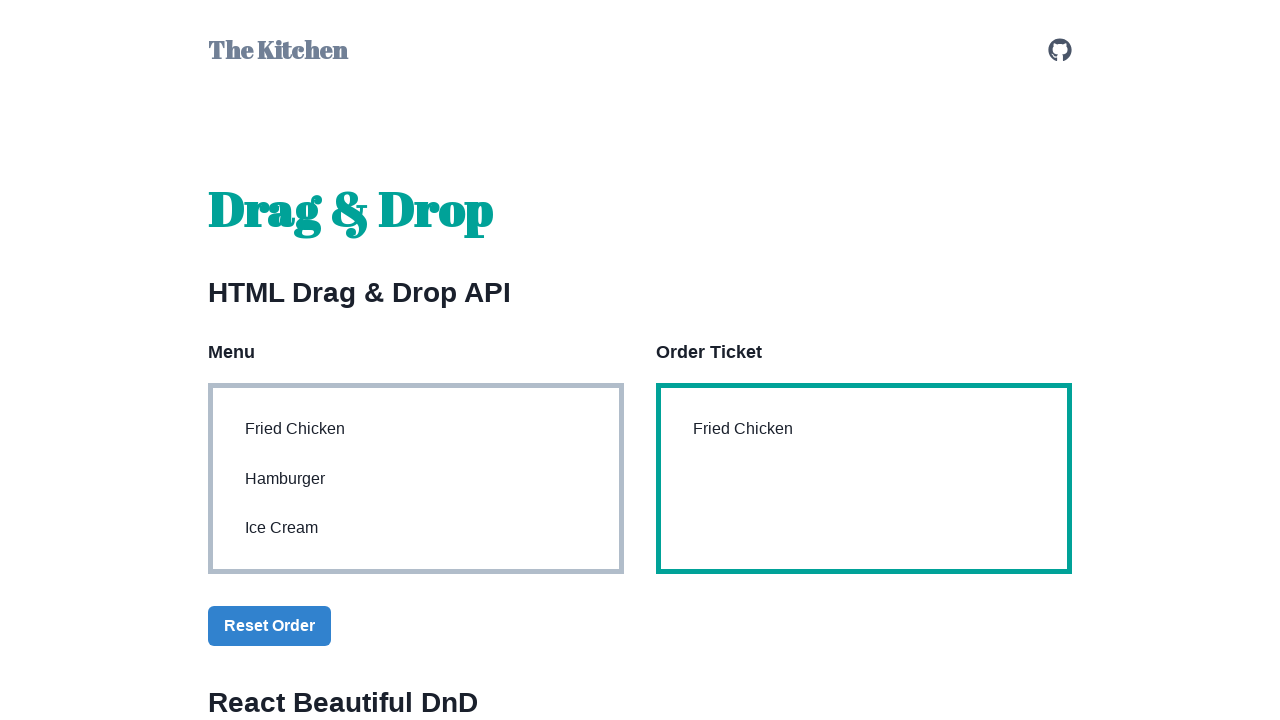

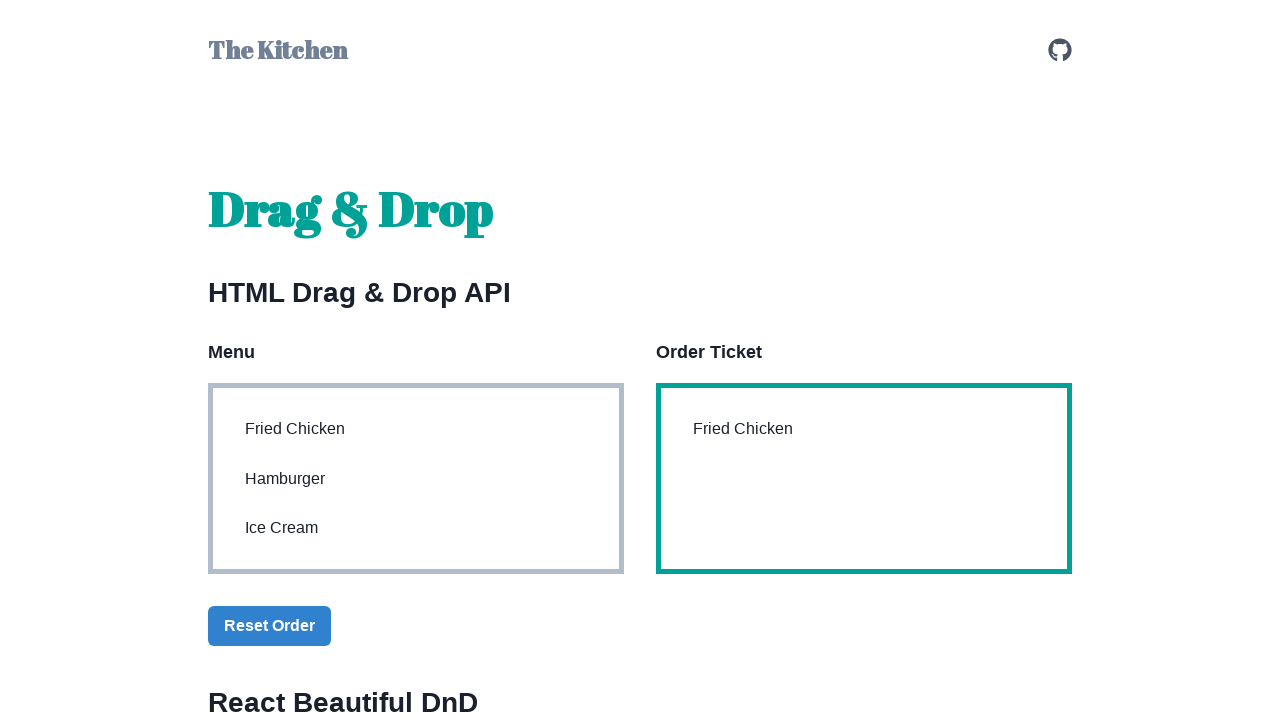